Tests that clicking the Due column header sorts the numeric values in ascending order by clicking the header and verifying the column data is sorted.

Starting URL: http://the-internet.herokuapp.com/tables

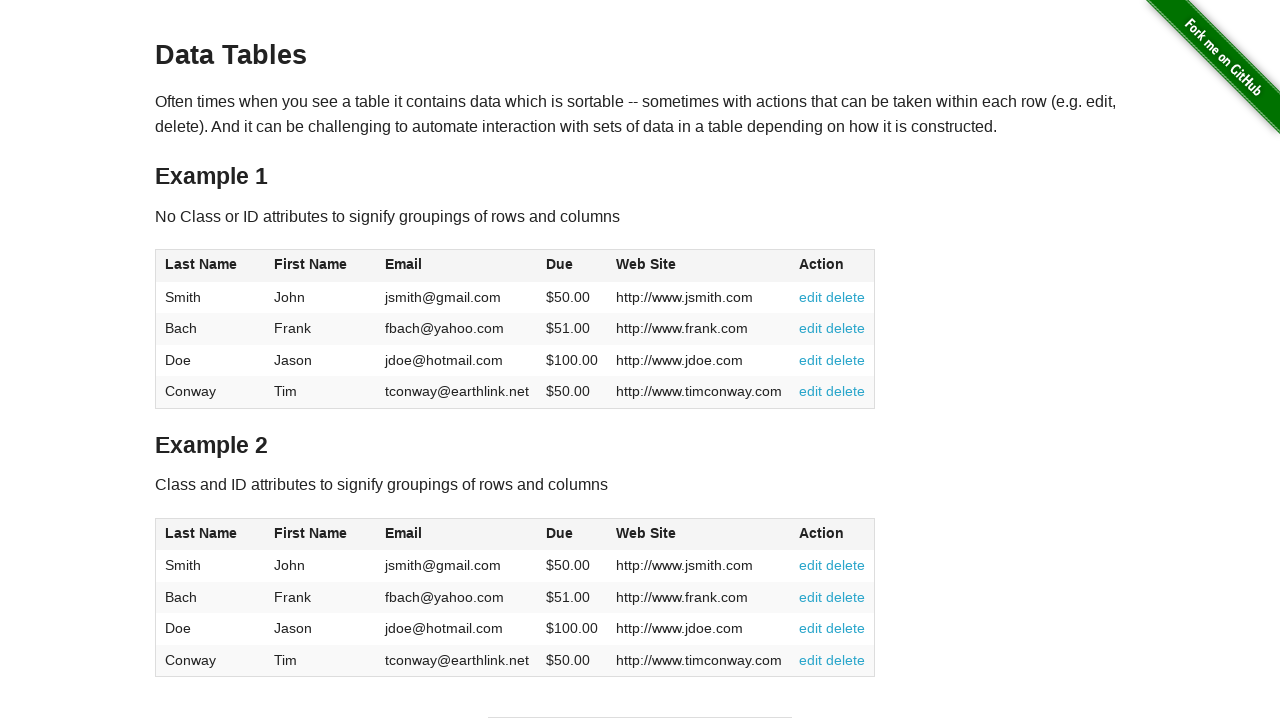

Clicked the Due column header to sort in ascending order at (572, 266) on #table1 thead tr th:nth-of-type(4)
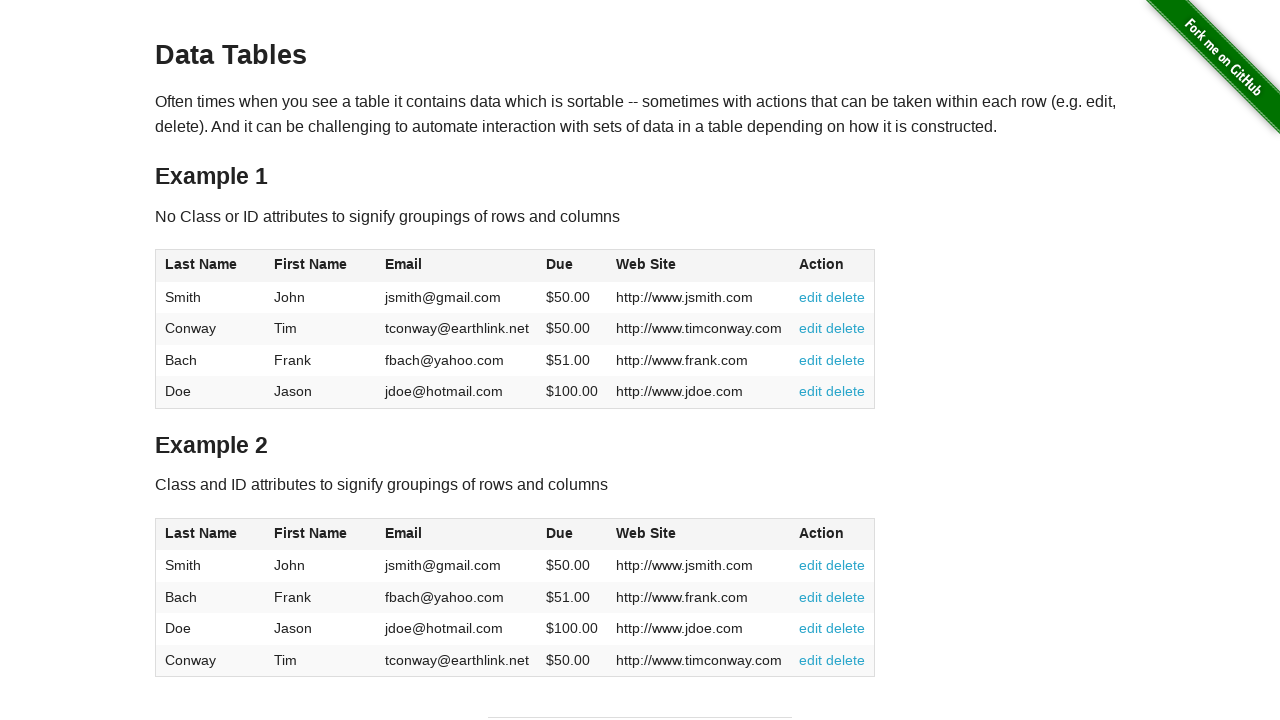

Verified that Due column cells are present and loaded
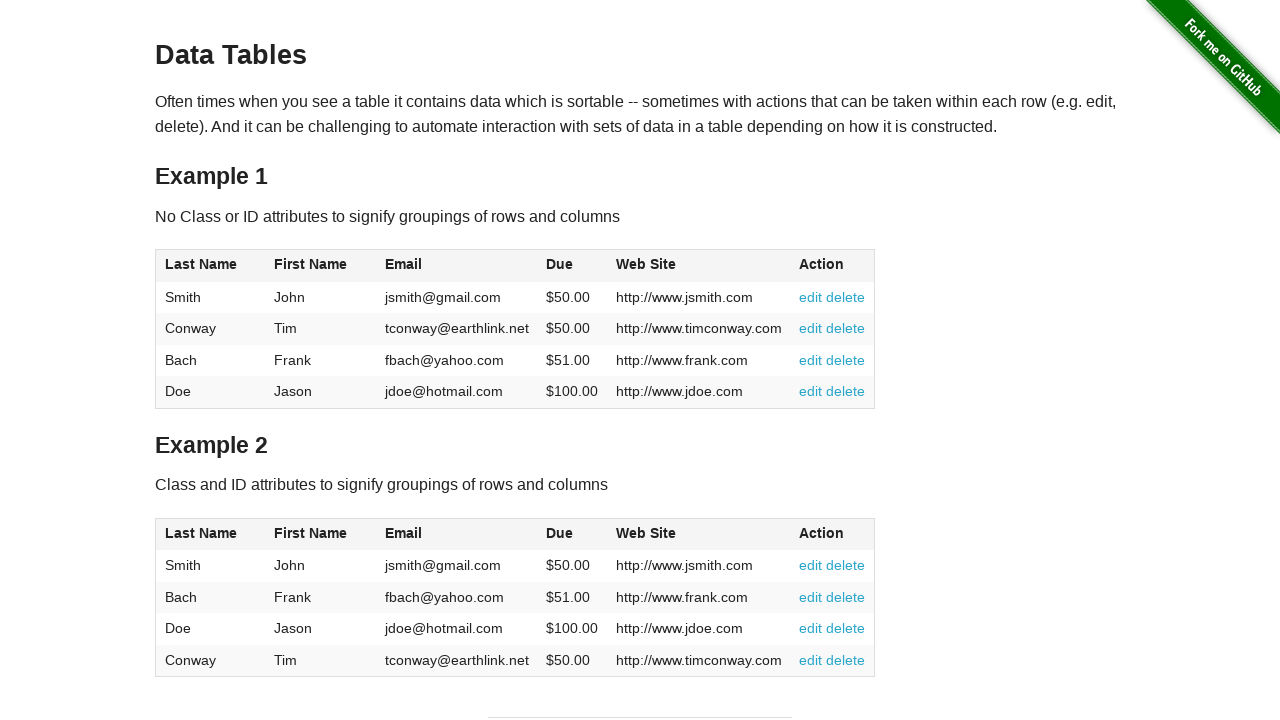

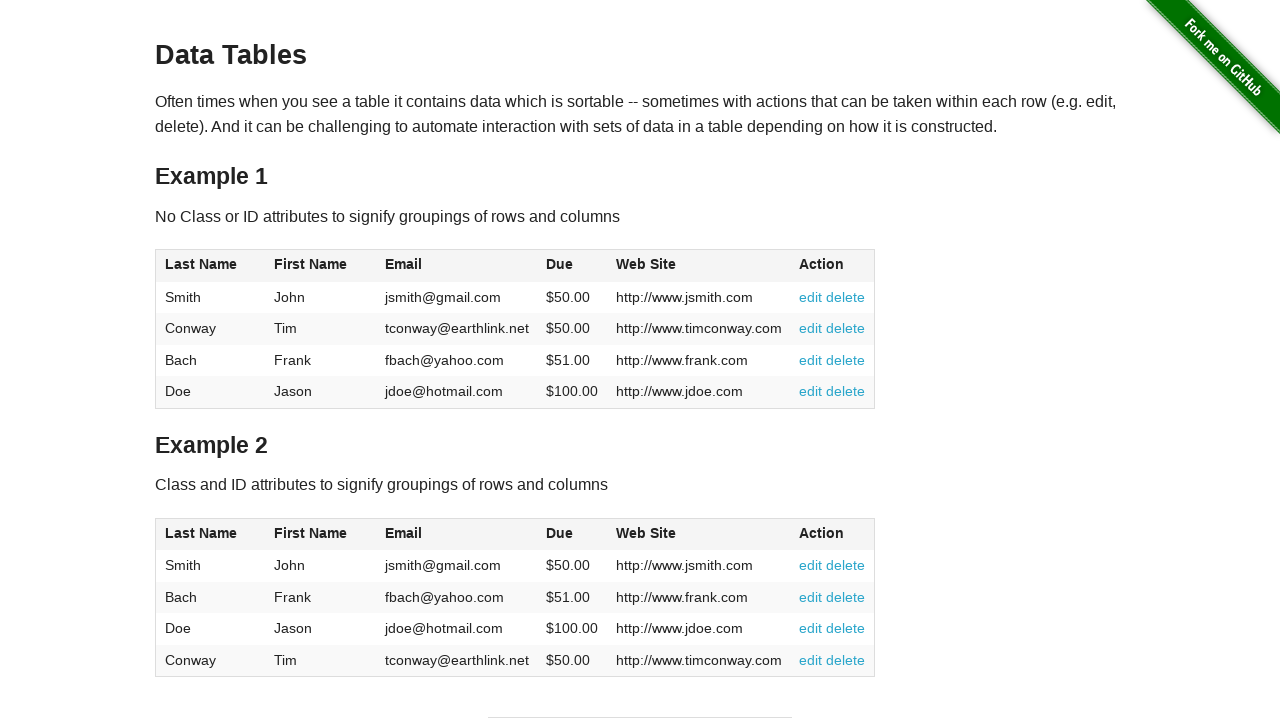